Tests clicking on a link that opens a popup window on a test automation practice page

Starting URL: https://omayo.blogspot.com/

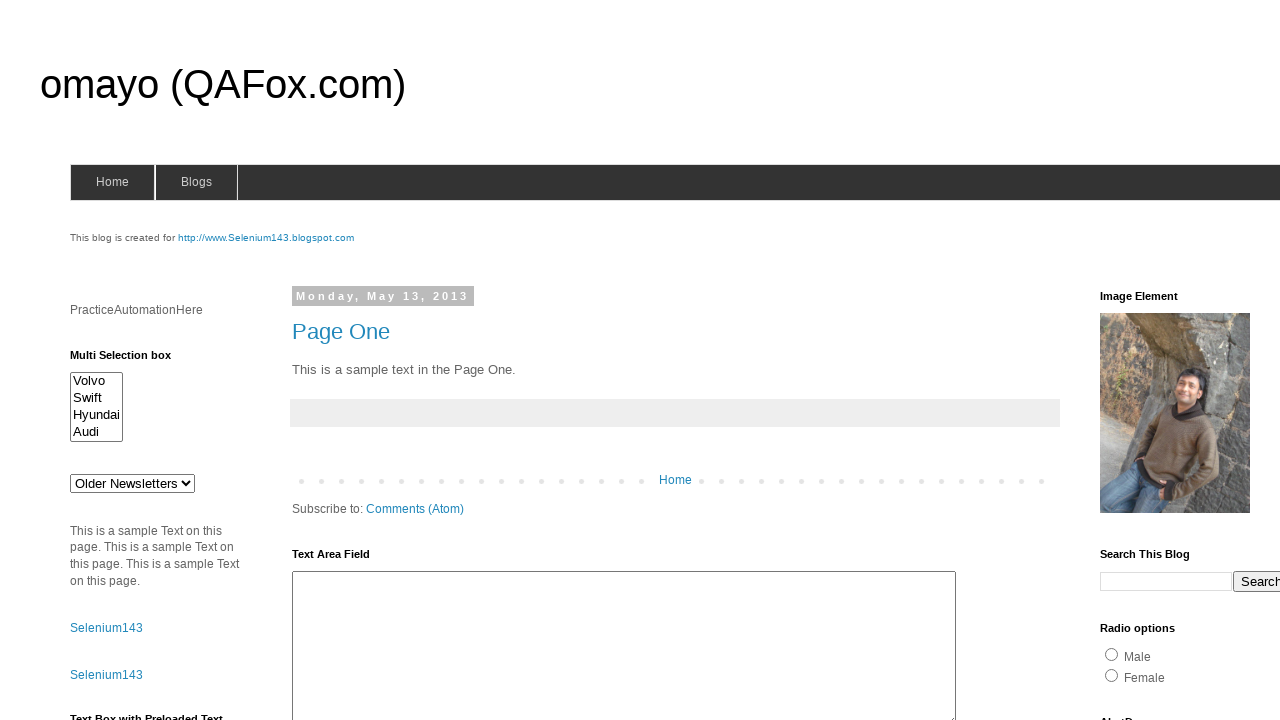

Clicked on 'Open a popup window' link at (132, 360) on xpath=//a[text()='Open a popup window']
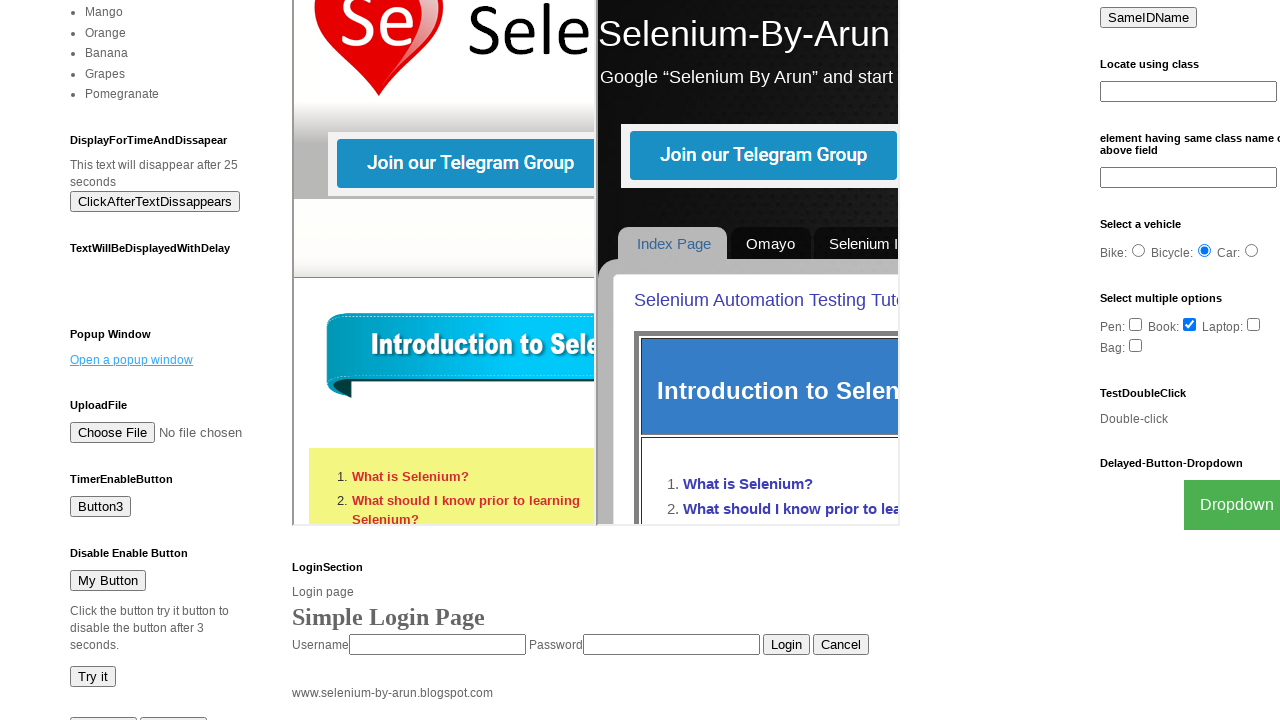

Waited 2 seconds for popup window to open
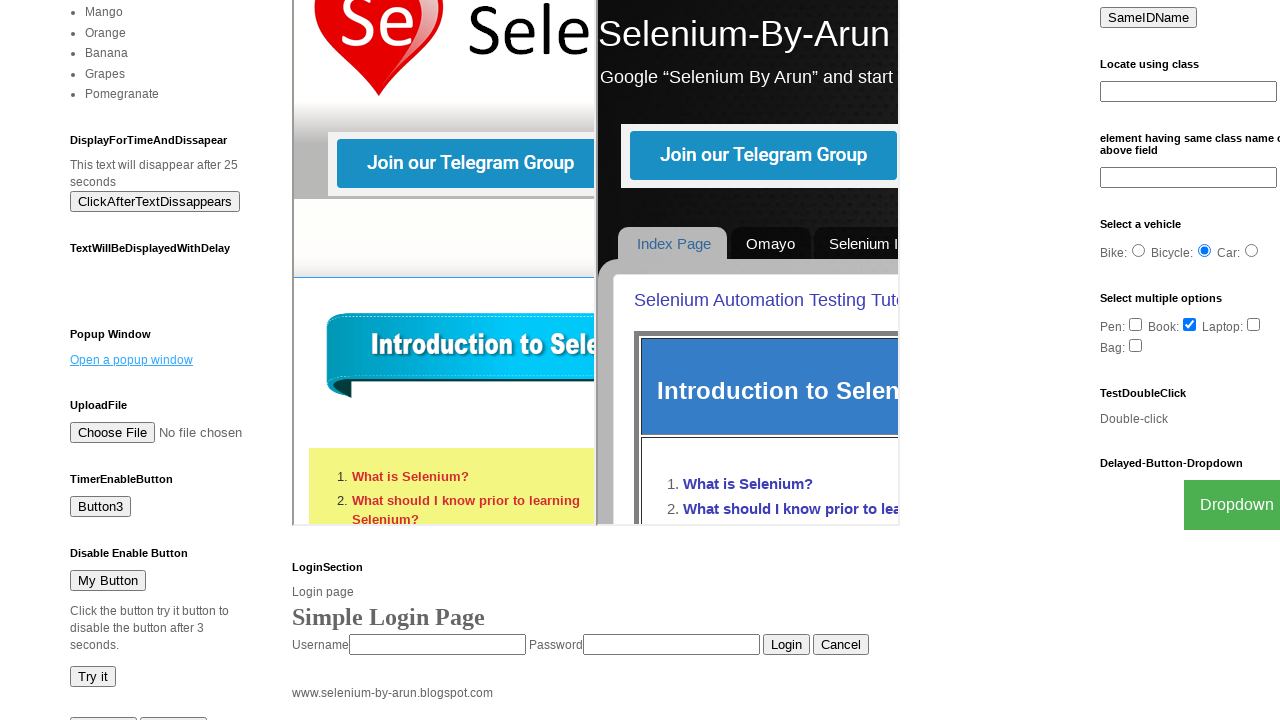

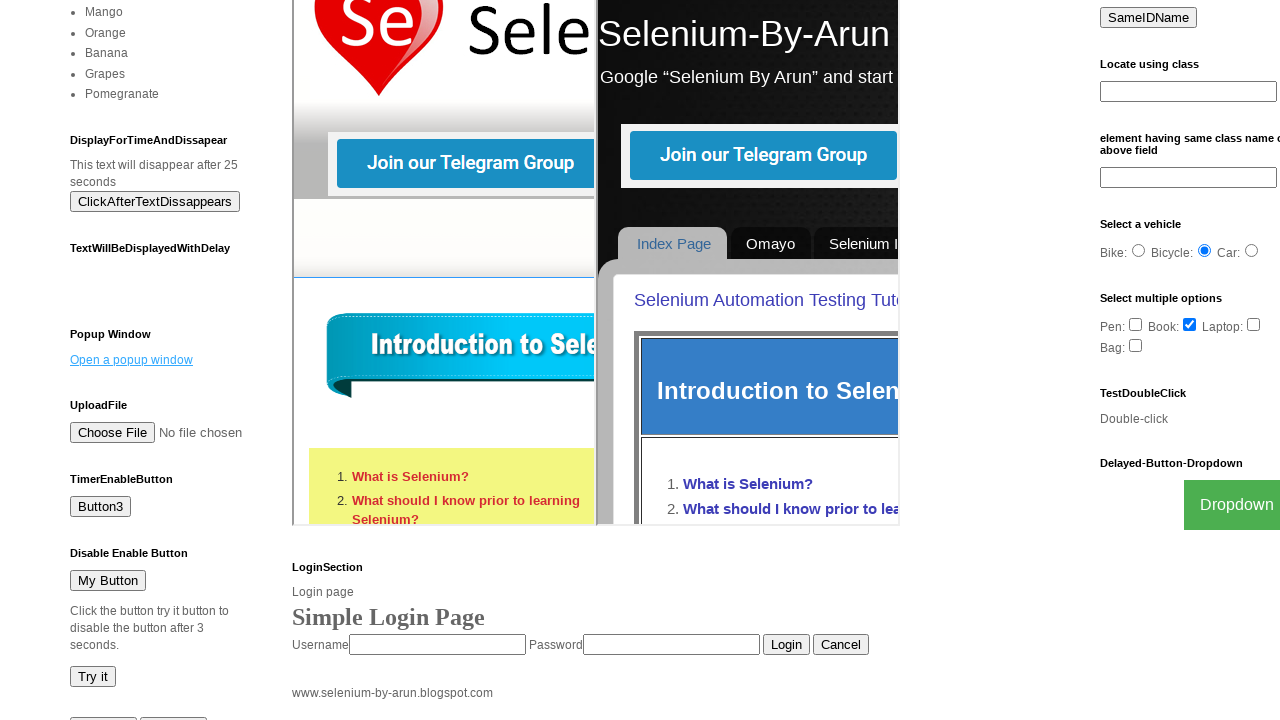